Tests browser window handle functionality by clicking a link that opens a new window/tab, demonstrating how to work with multiple browser windows

Starting URL: https://opensource-demo.orangehrmlive.com/

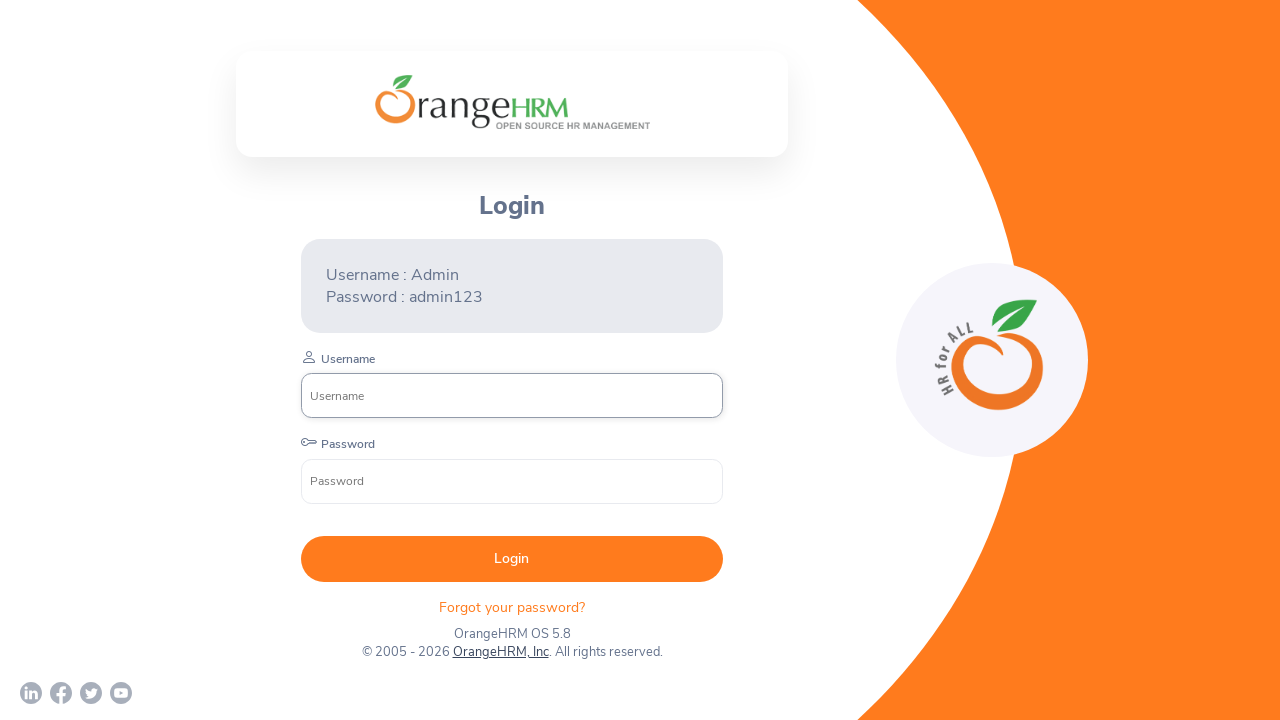

Clicked on OrangeHRM, Inc link at (500, 652) on a:text('OrangeHRM, Inc')
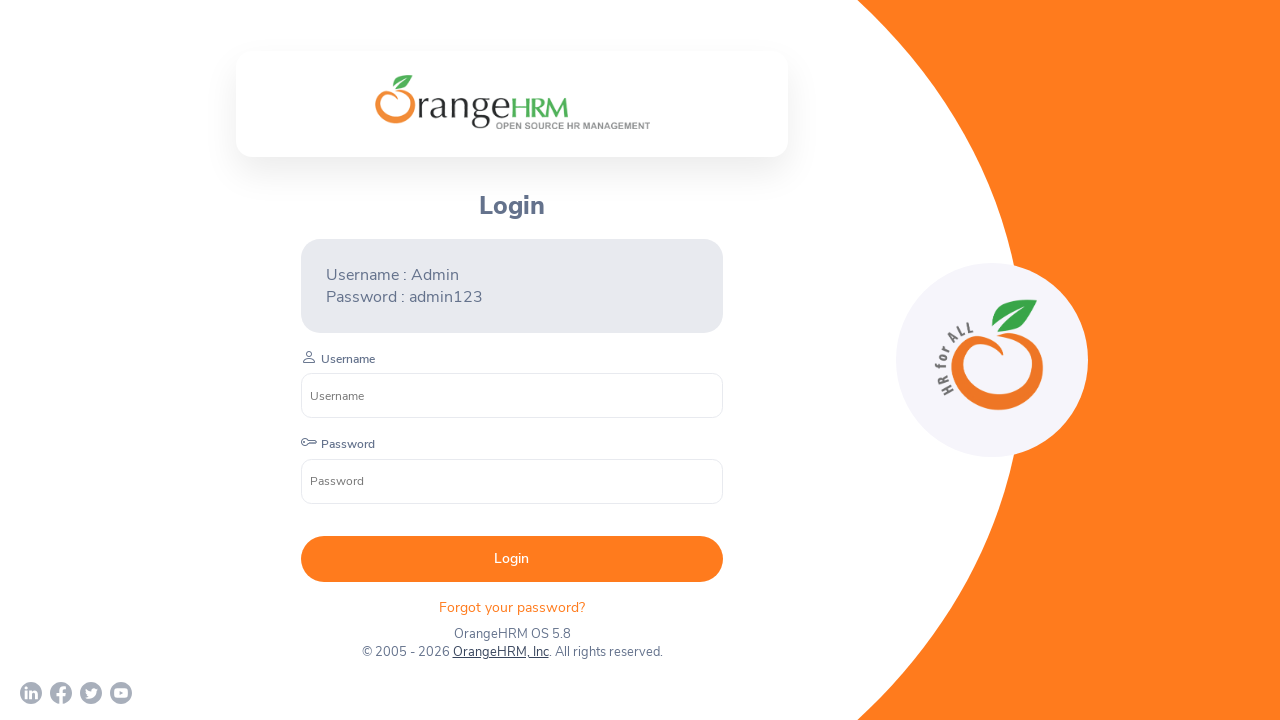

New window/tab opened after clicking OrangeHRM, Inc link at (500, 652) on a:text('OrangeHRM, Inc')
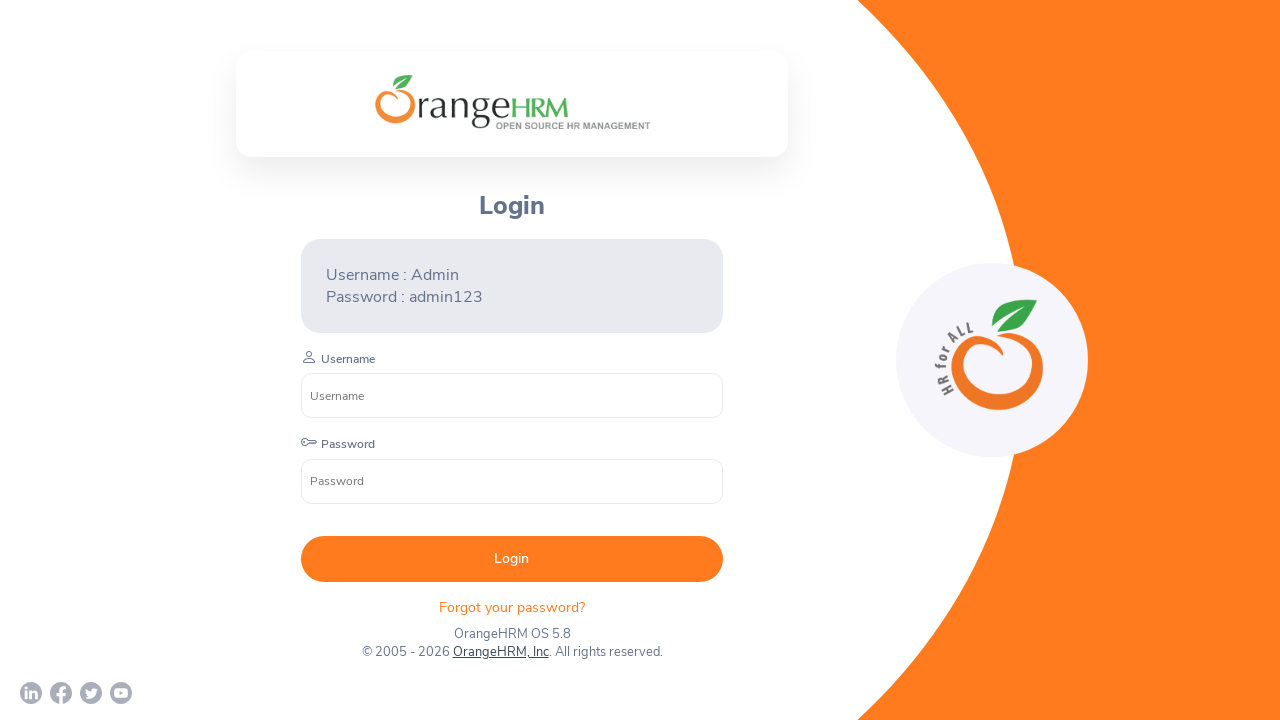

New page loaded completely
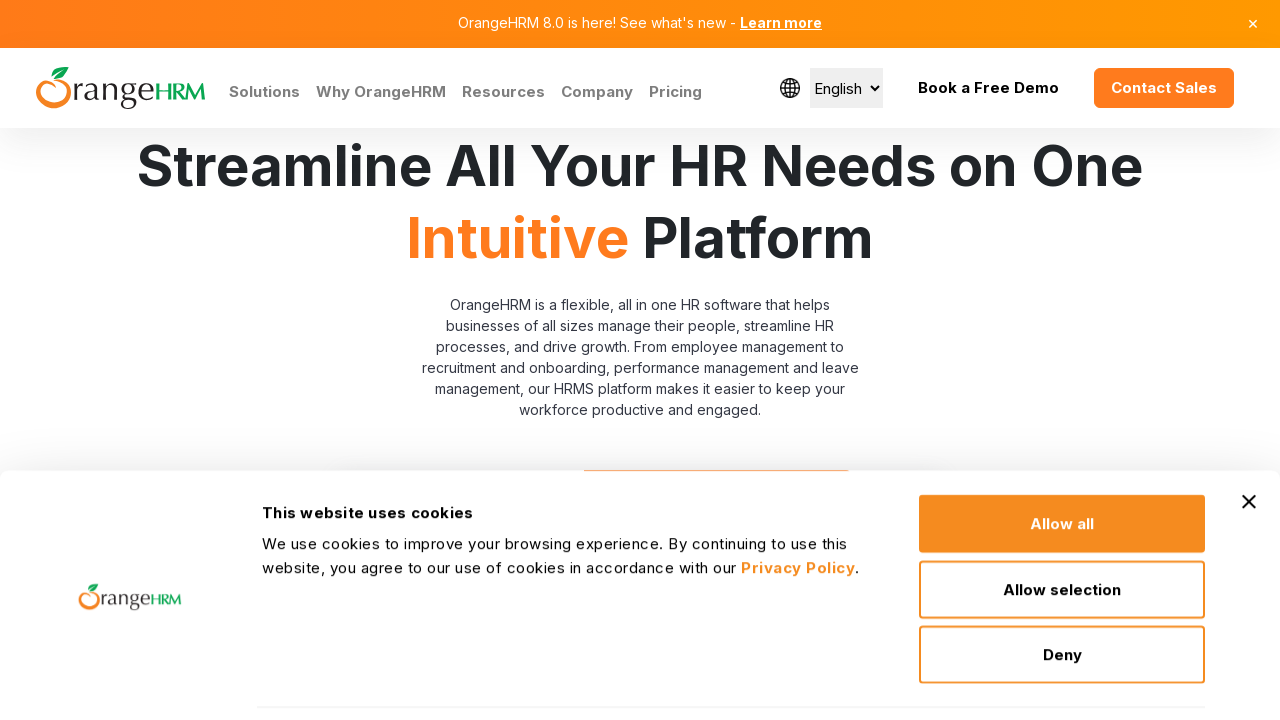

Retrieved all open pages/windows - total count: 3
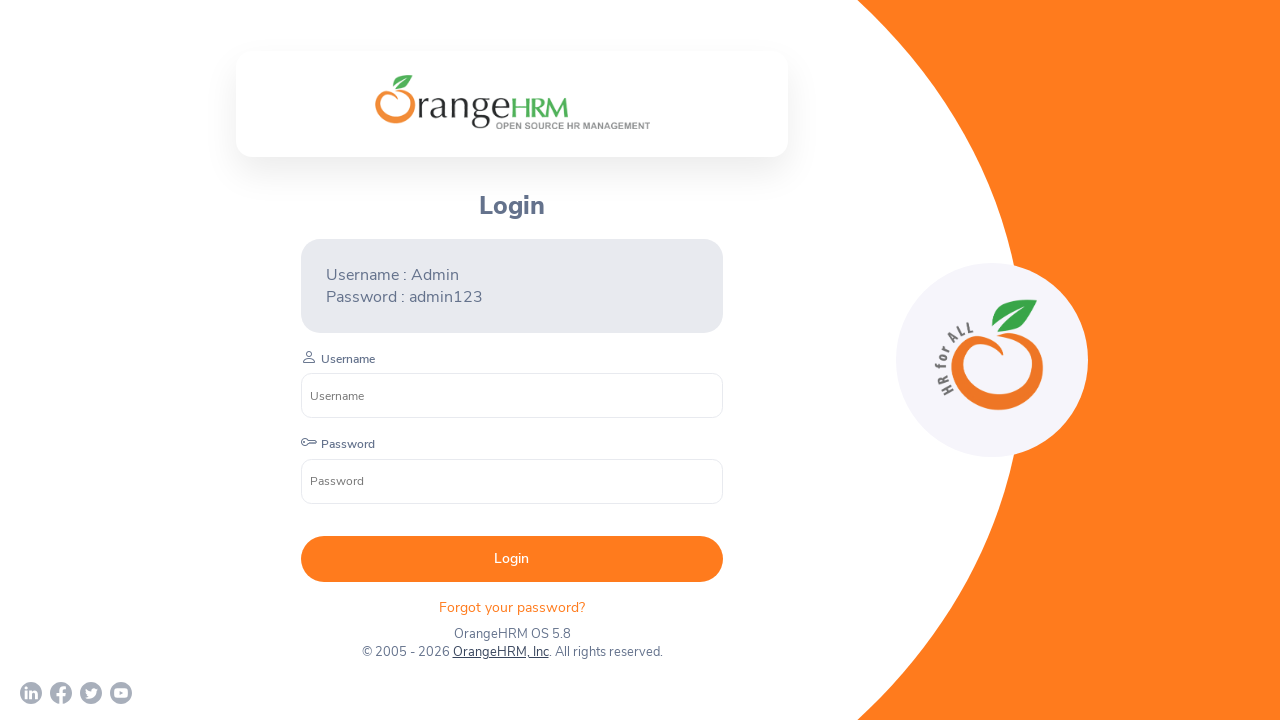

Identified parent and child page handles
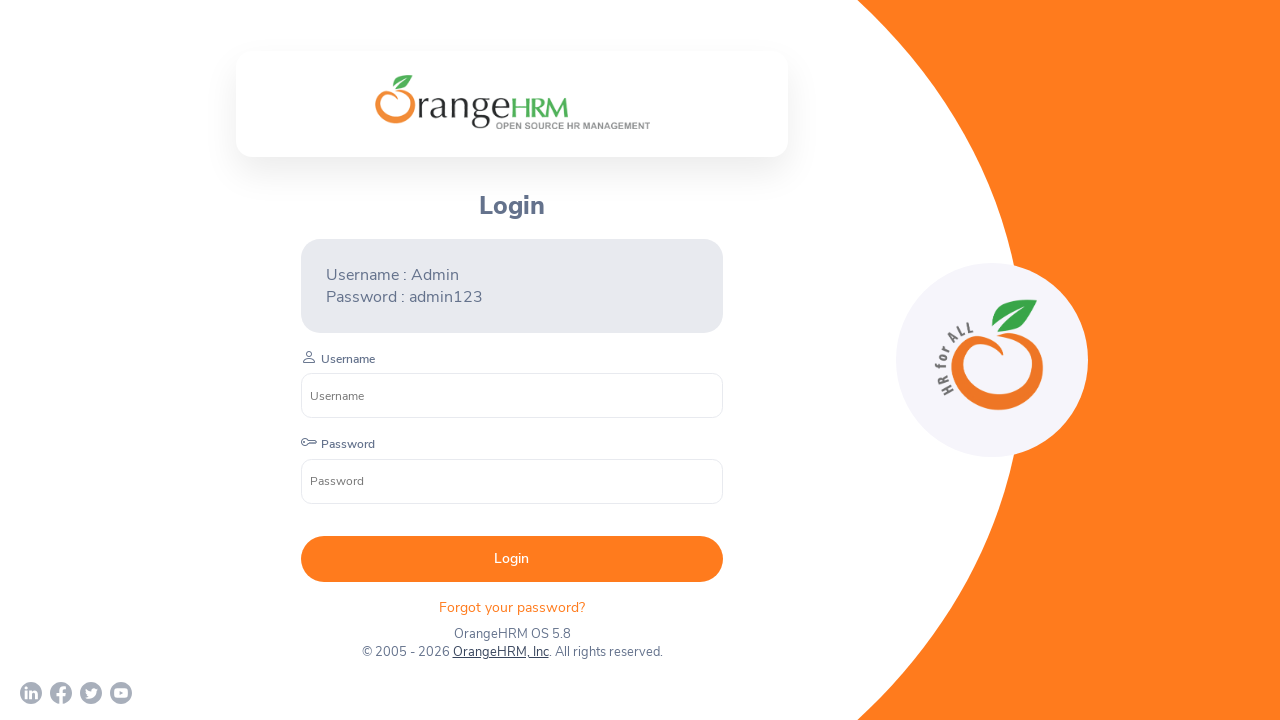

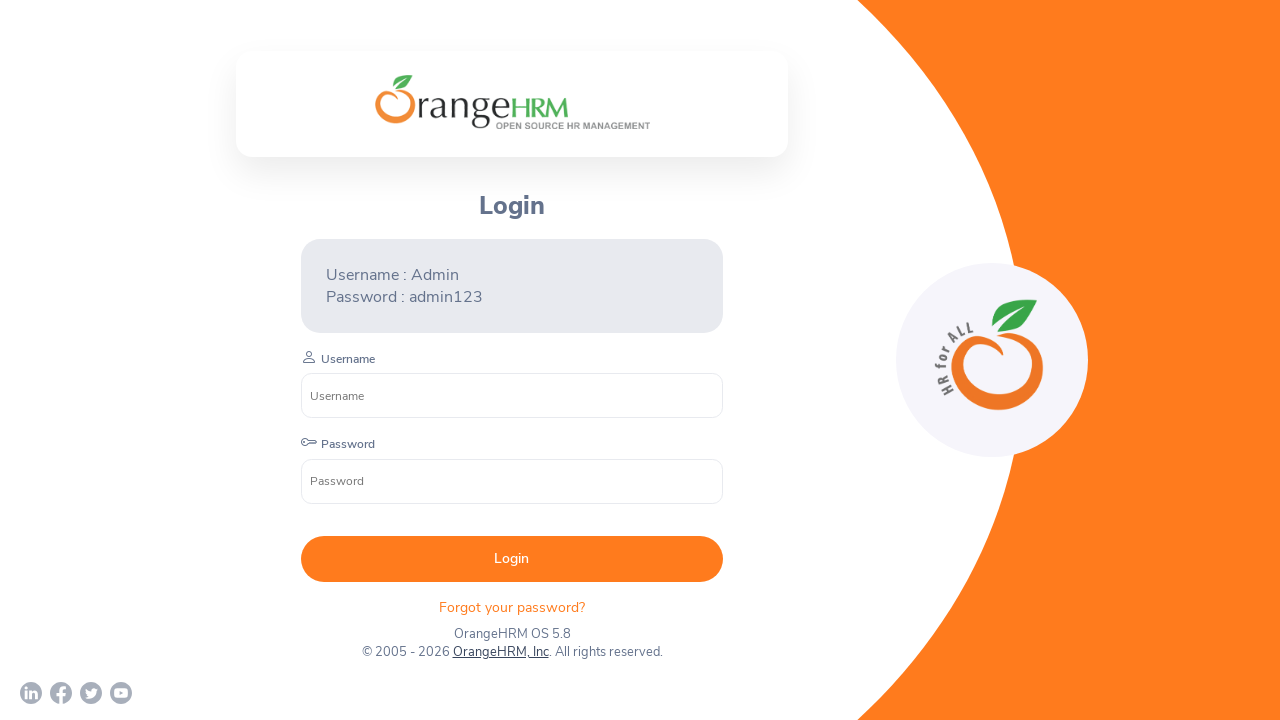